Tests JavaScript prompt alert functionality by switching to iframe, triggering a prompt alert, entering text, and accepting it

Starting URL: https://www.w3schools.com/js/tryit.asp?filename=tryjs_prompt

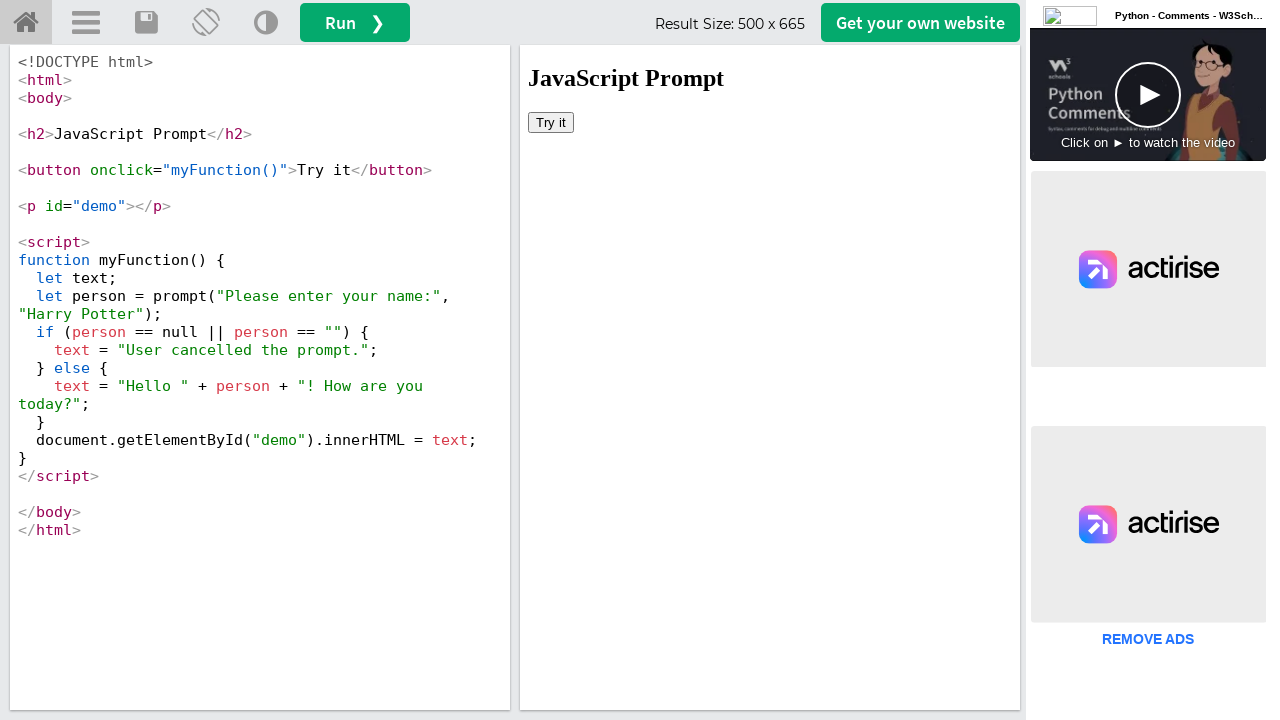

Located the iframe containing the demo
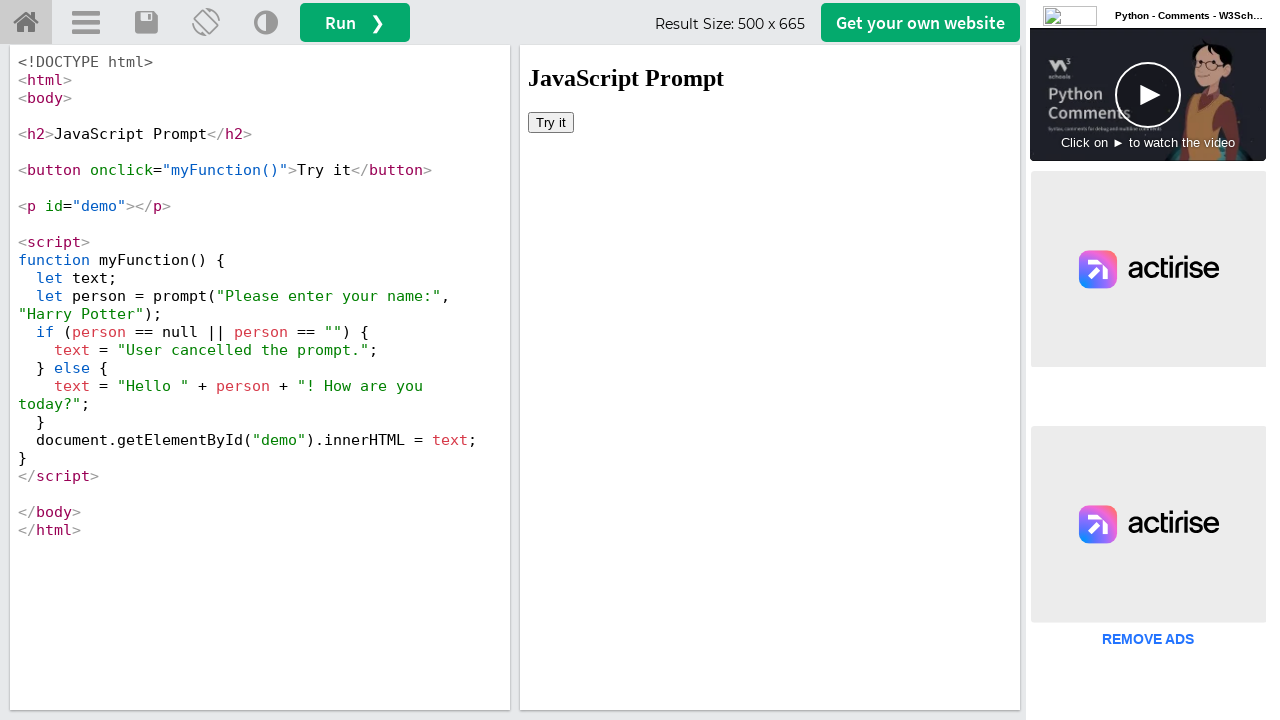

Clicked the 'Try it' button to trigger the prompt alert at (551, 122) on #iframeResult >> internal:control=enter-frame >> xpath=//button[text()='Try it']
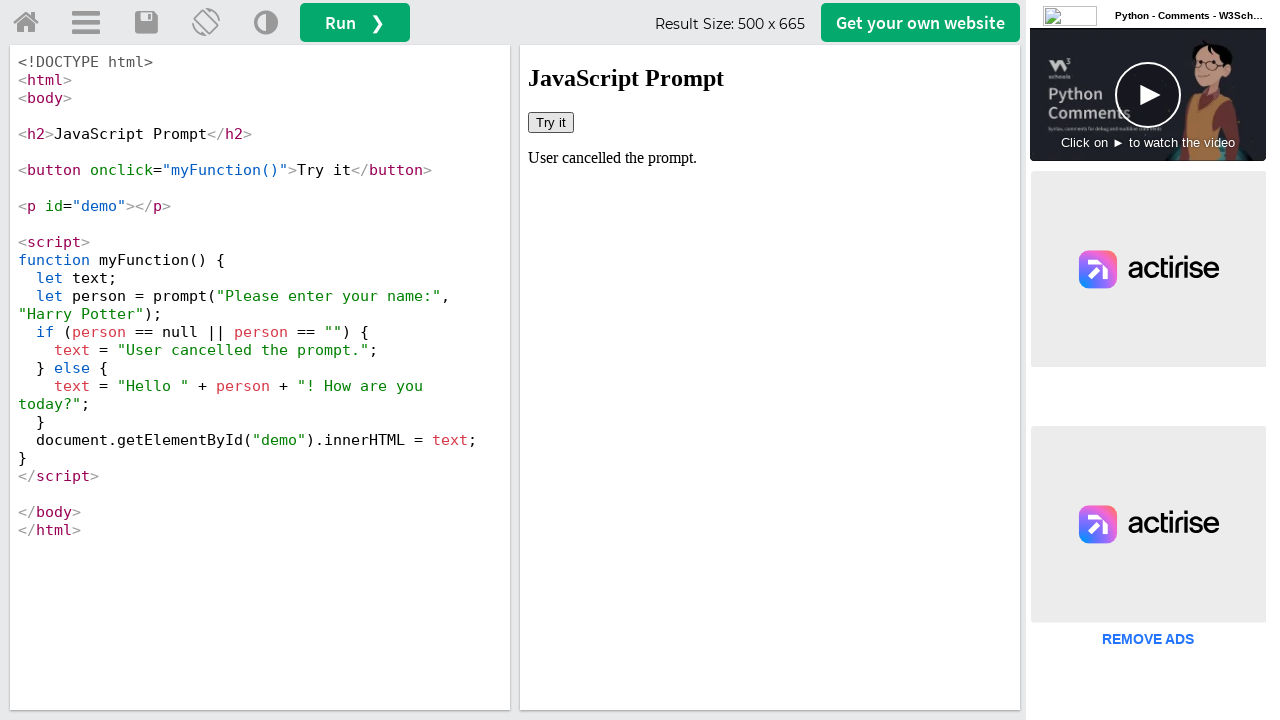

Set up dialog handler to accept prompt with text 'Tekschool'
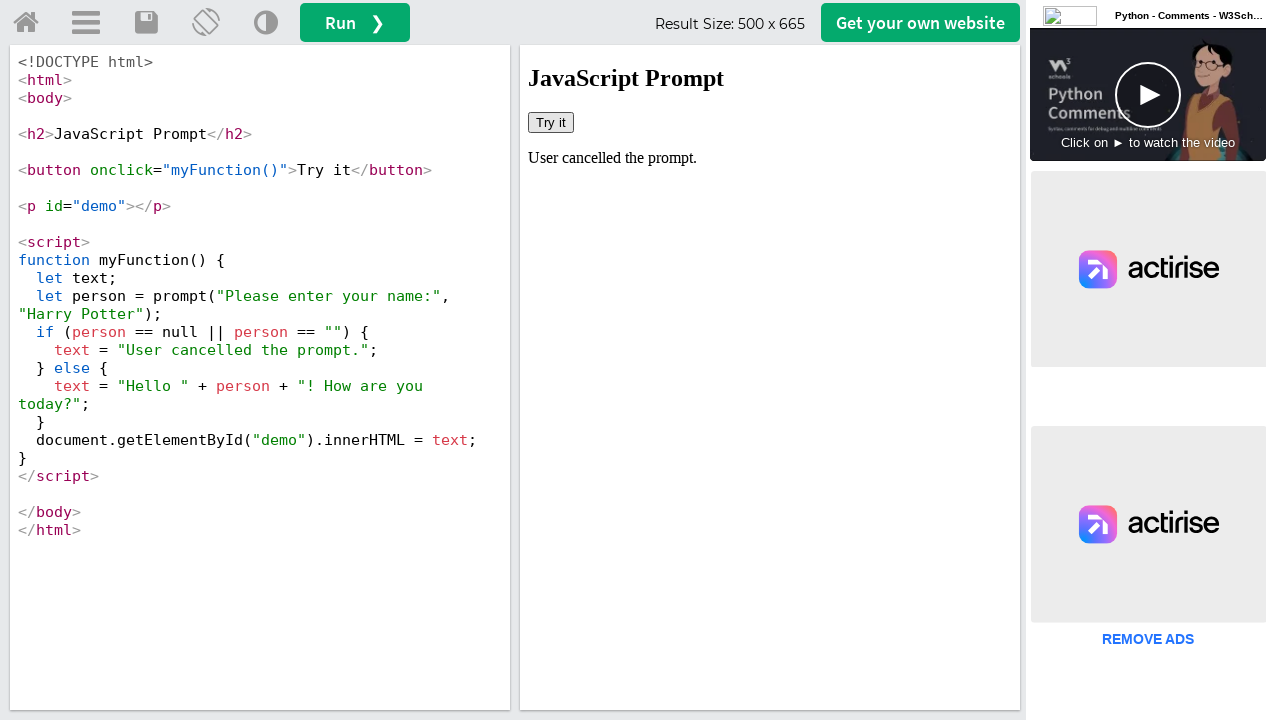

Clicked the 'Try it' button again to trigger the dialog with handler active at (551, 122) on #iframeResult >> internal:control=enter-frame >> xpath=//button[text()='Try it']
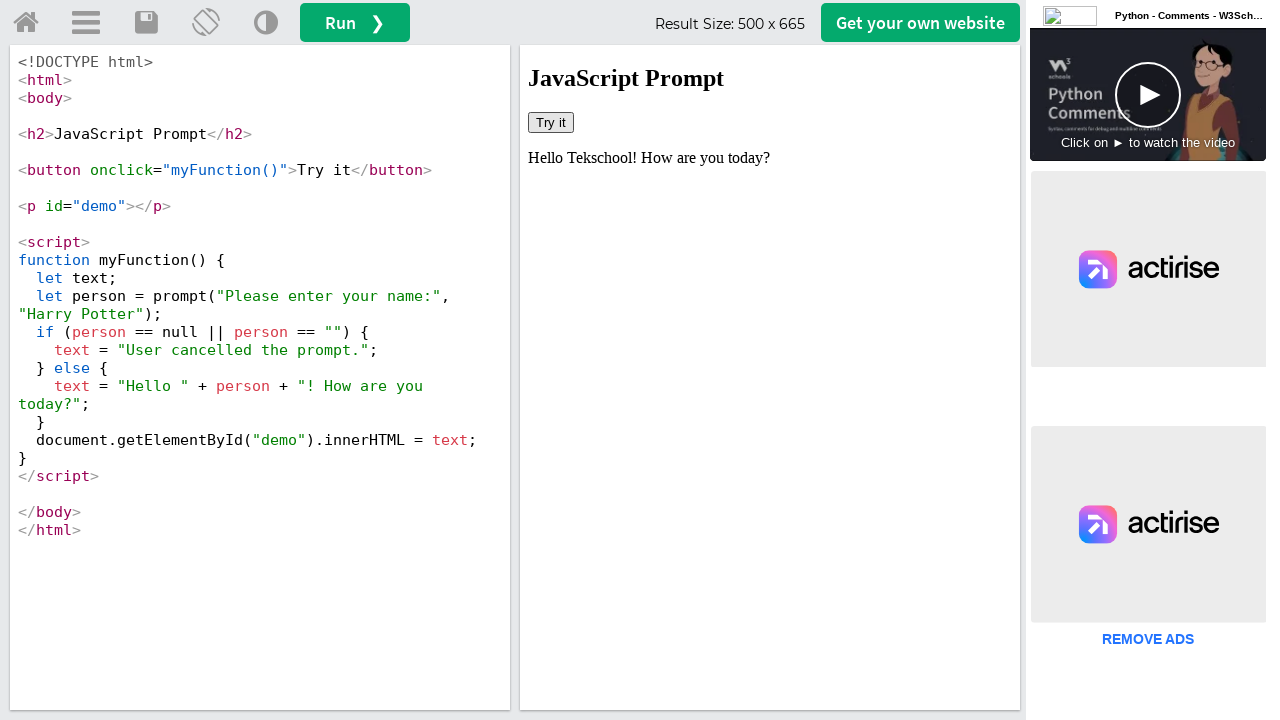

Waited for dialog to be processed
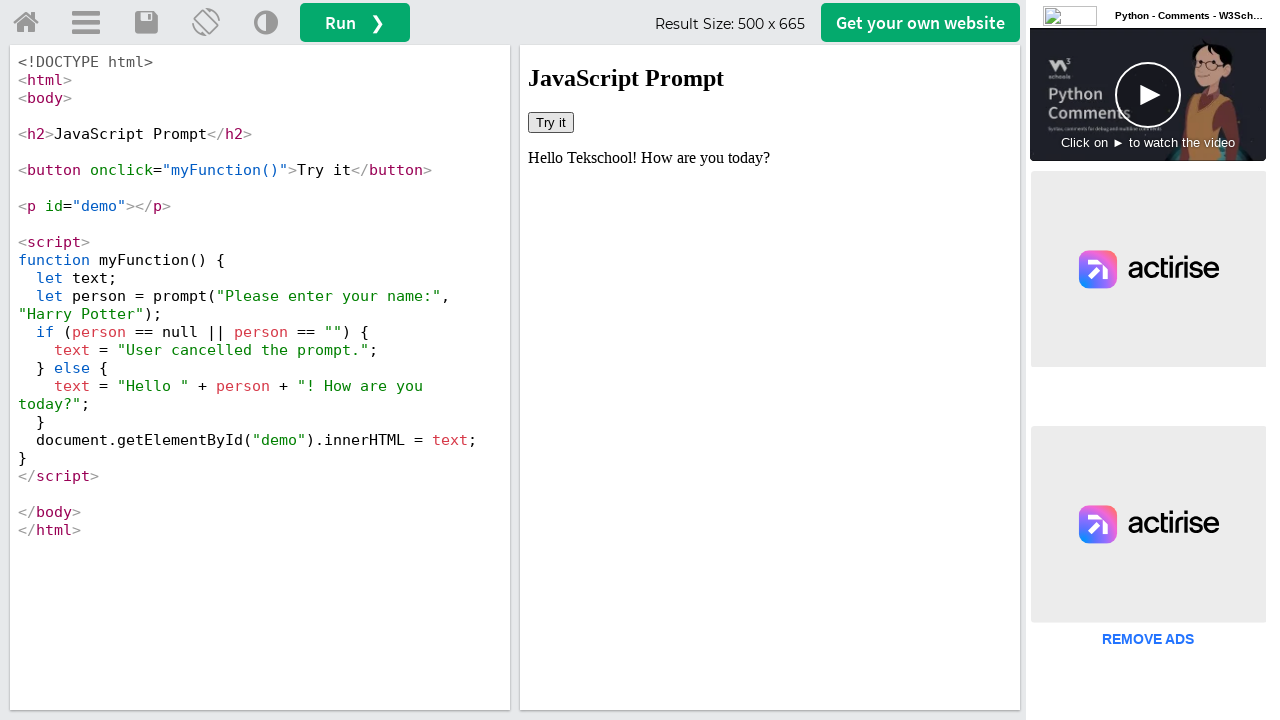

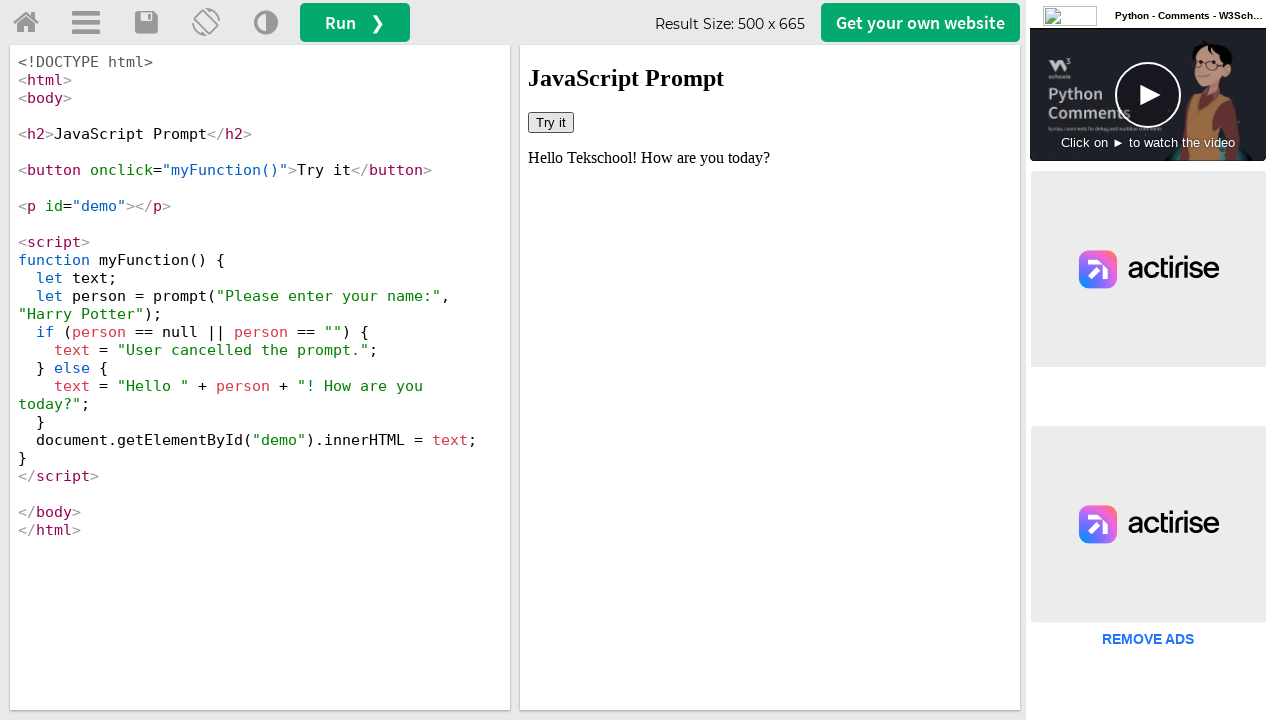